Tests various types of JavaScript alerts including basic alert, timer alert, confirmation dialog, and prompt dialog by accepting, dismissing, and entering text

Starting URL: https://demoqa.com/alerts

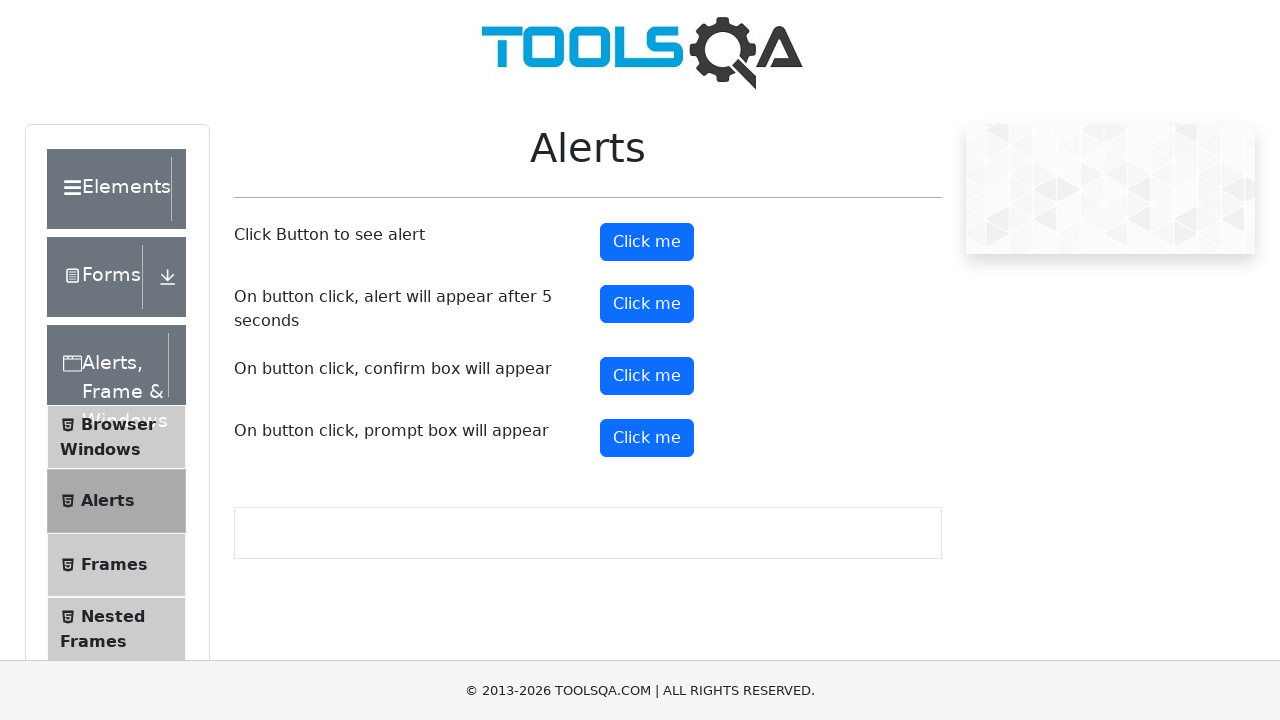

Clicked basic alert button at (647, 242) on xpath=//button[@id='alertButton']
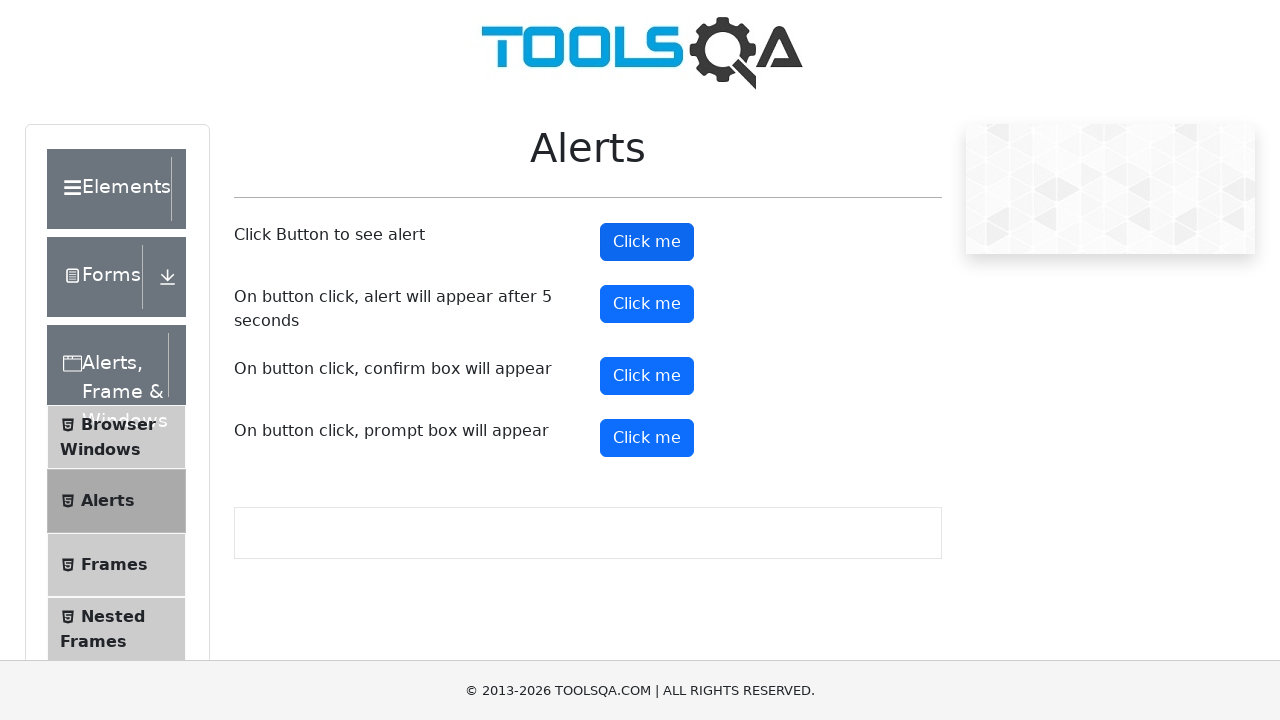

Set up dialog handler to accept alerts
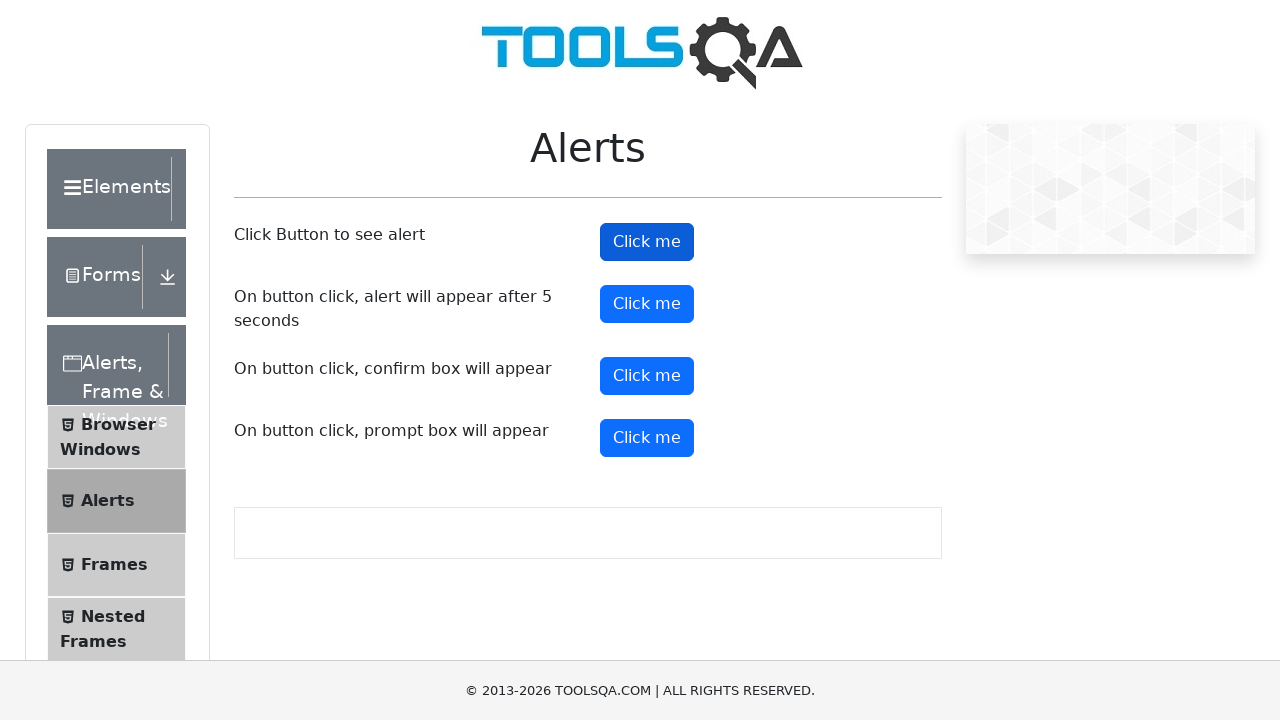

Clicked timer alert button at (647, 304) on xpath=//button[@id='timerAlertButton']
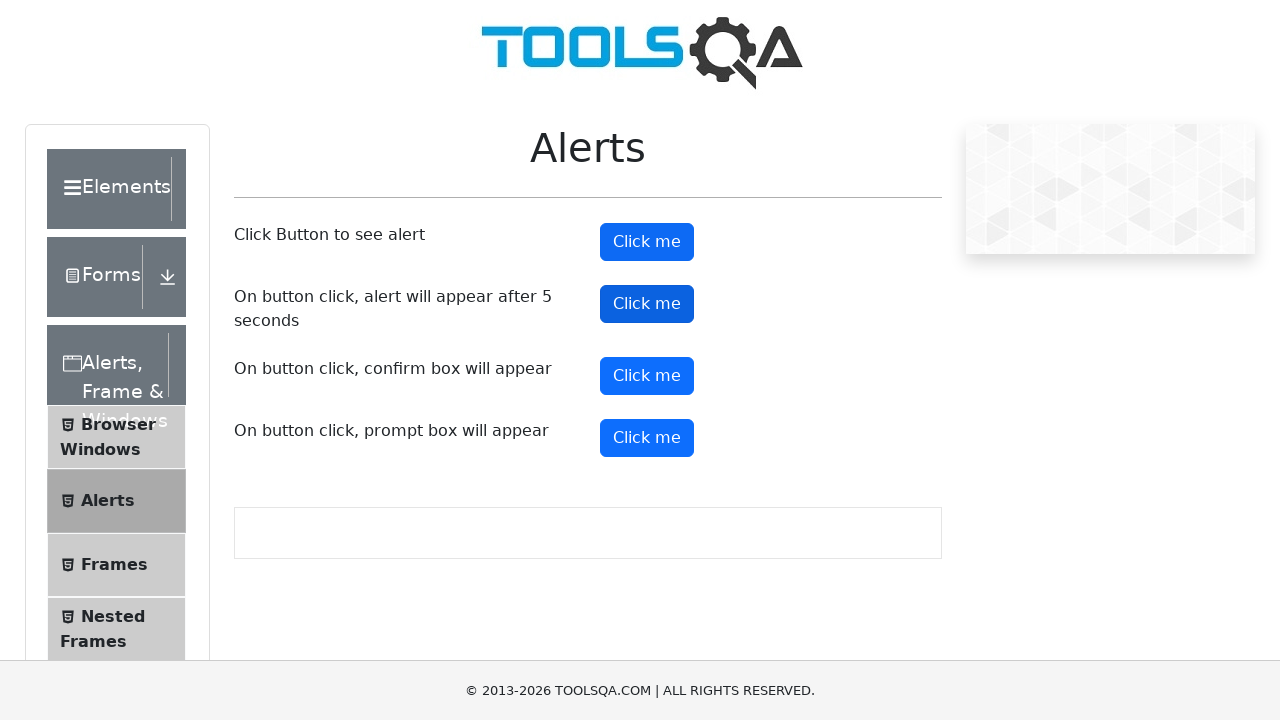

Waited 5 seconds for timer alert to appear and be handled
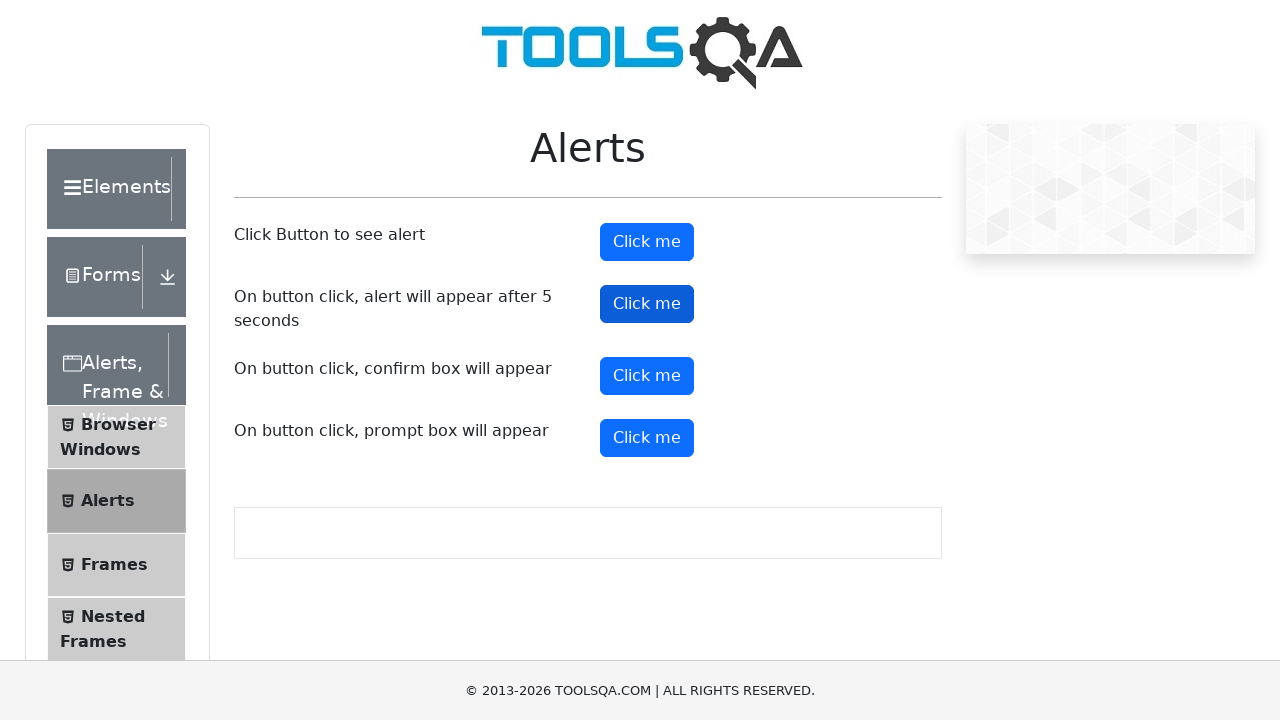

Clicked confirmation button at (647, 376) on xpath=//button[@id='confirmButton']
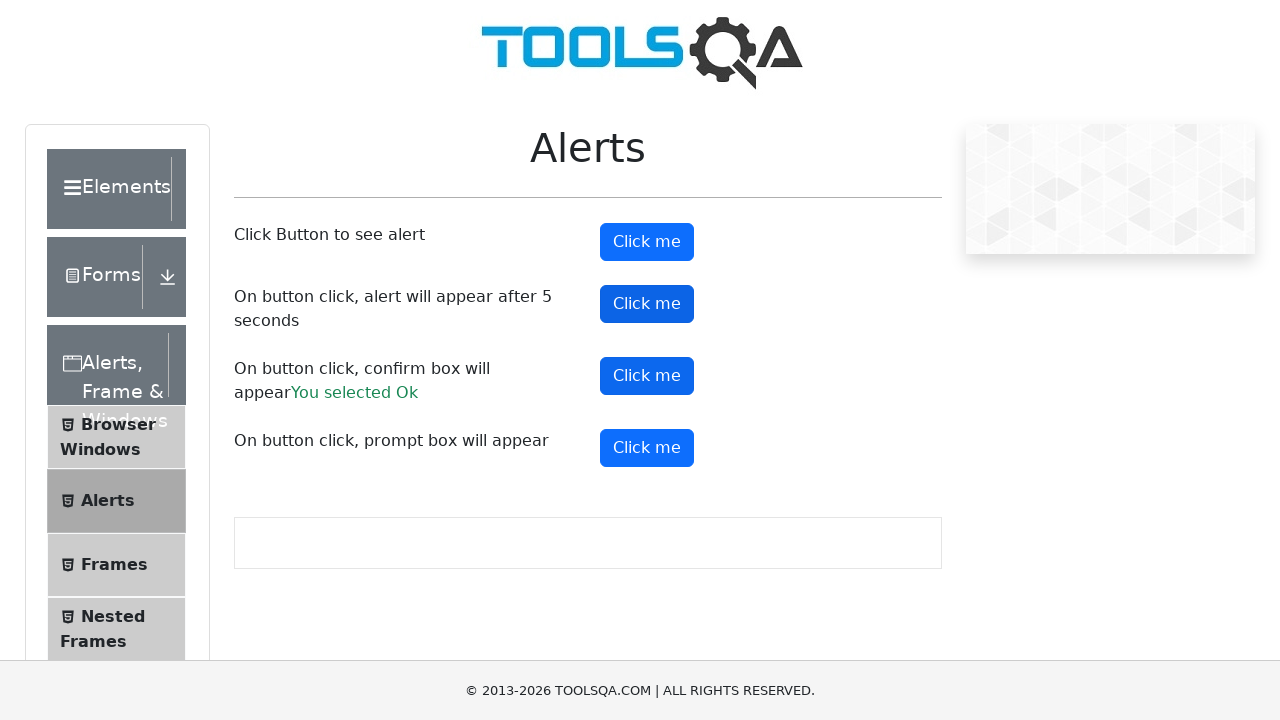

Updated dialog handler to dismiss confirmation dialog
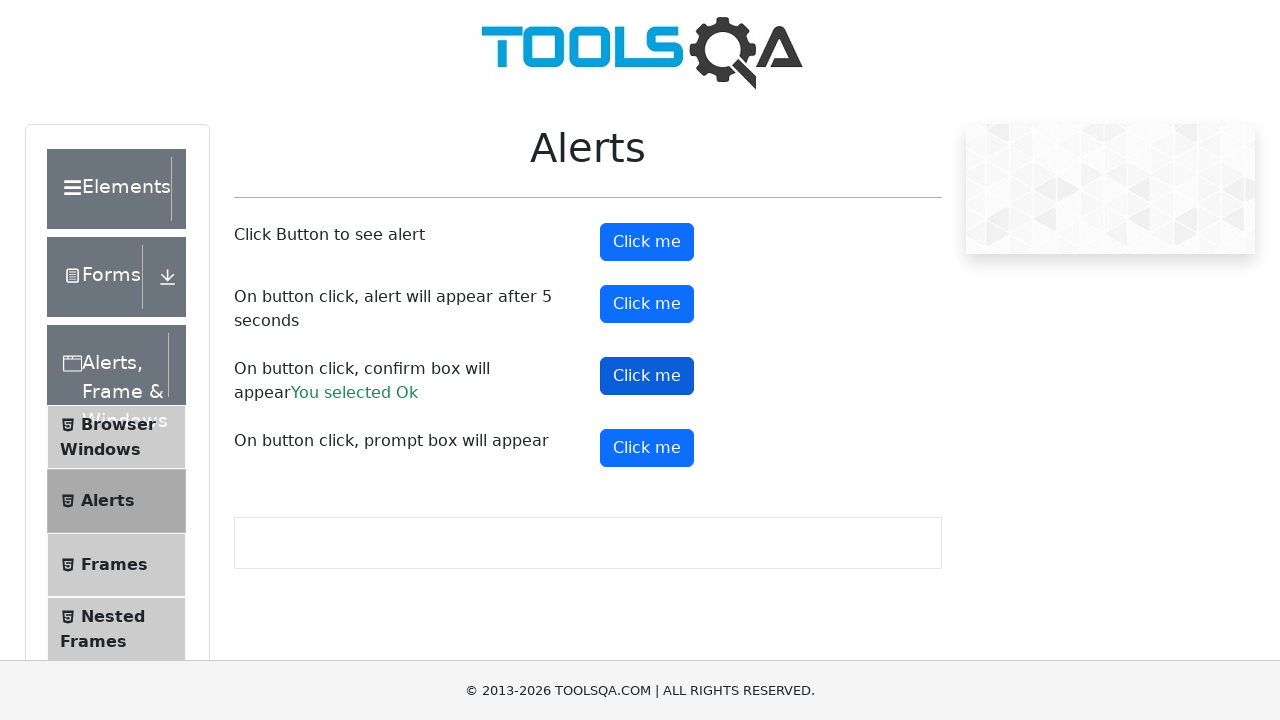

Clicked prompt button at (647, 448) on xpath=//button[@id='promtButton']
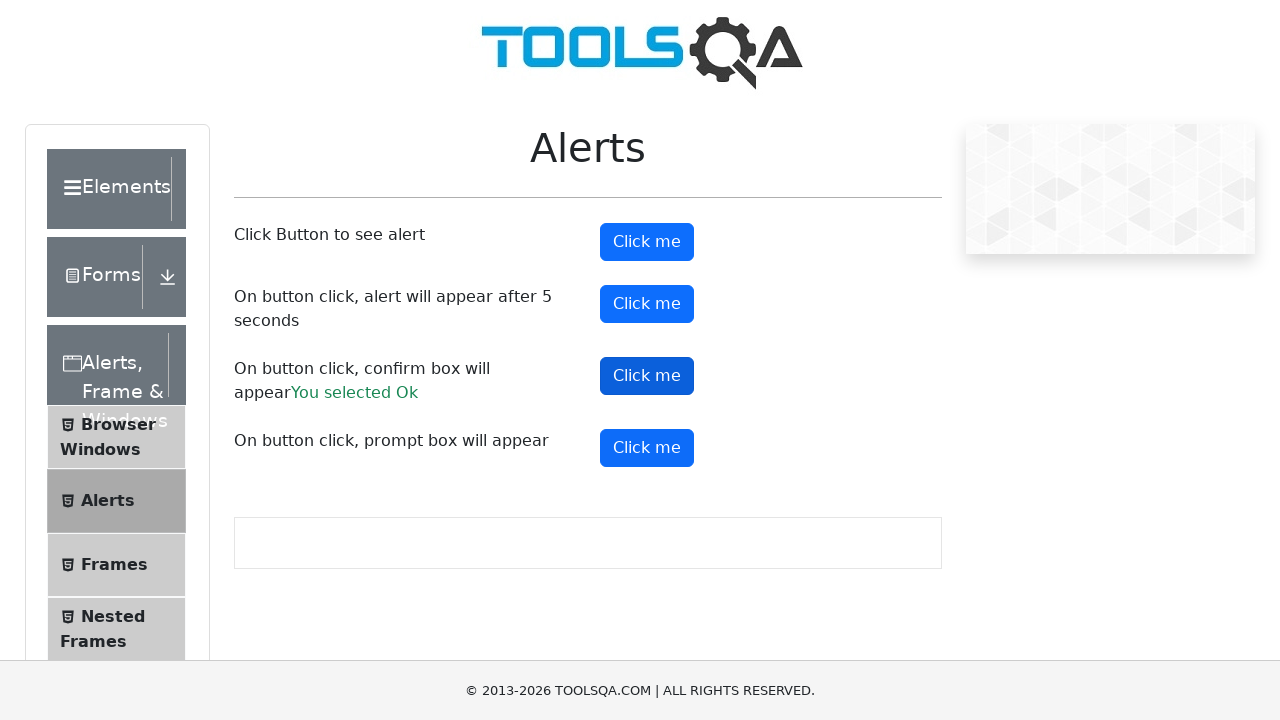

Set up dialog handler to accept prompt with text 'Hello my alert'
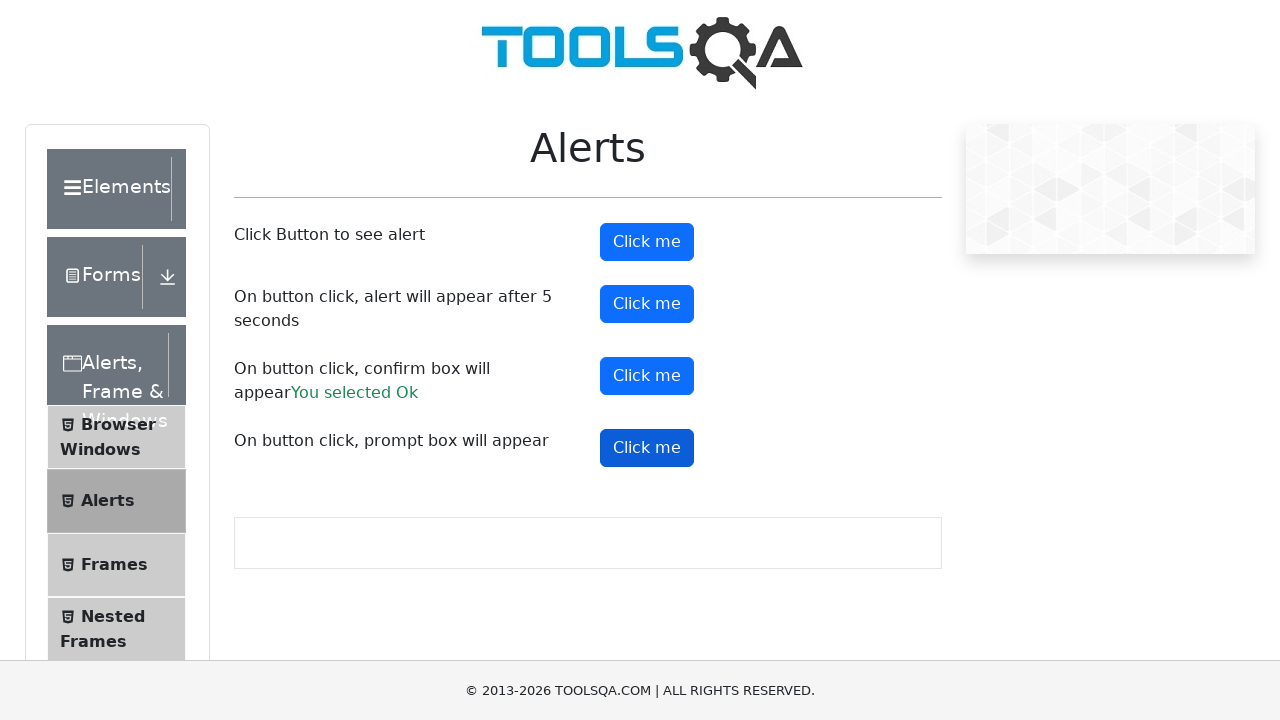

Clicked prompt button again to trigger prompt with text input at (647, 448) on xpath=//button[@id='promtButton']
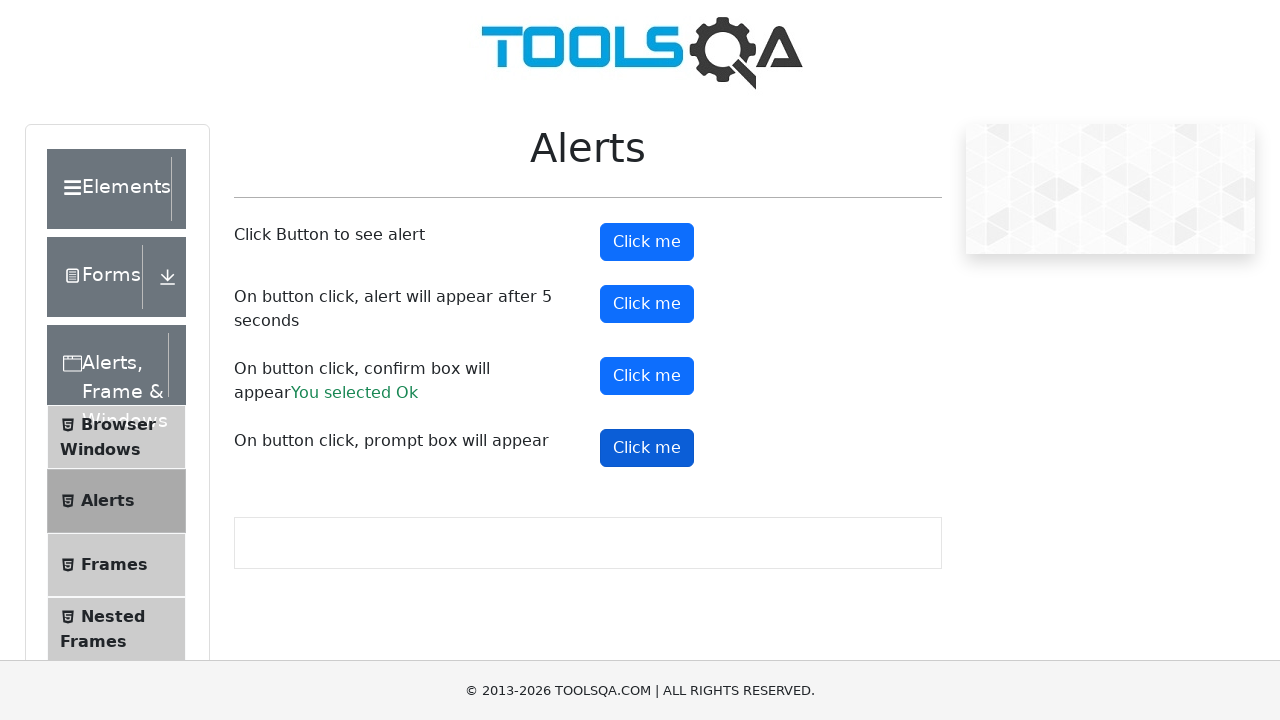

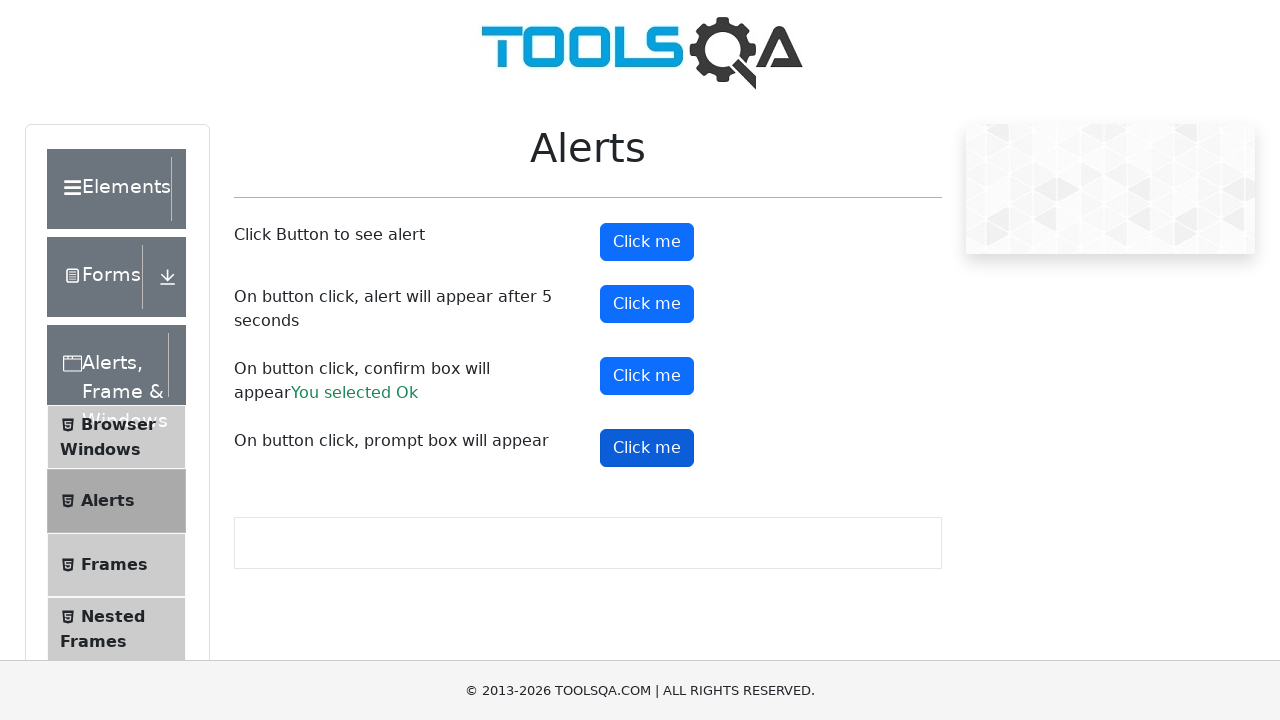